Opens the DemoQA practice form page and verifies that key elements are displayed including the page title, registration form title, first name field, and last name field.

Starting URL: https://demoqa.com/automation-practice-form

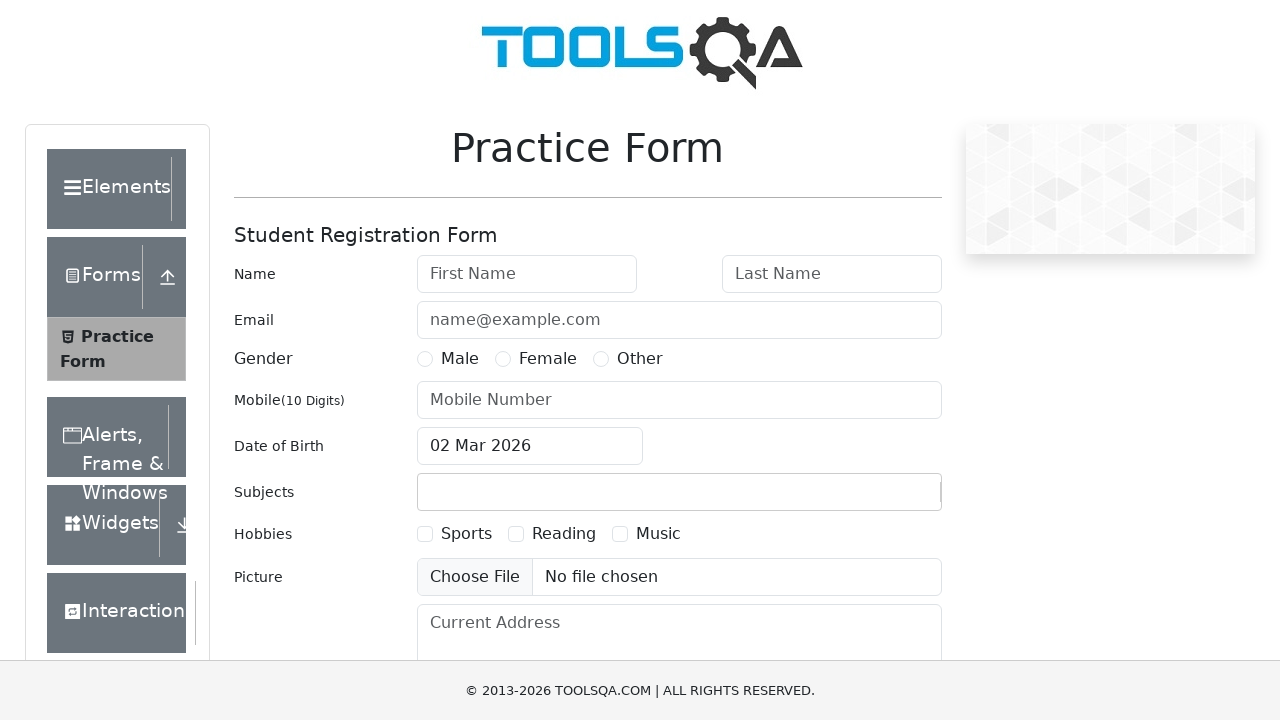

Navigated to DemoQA practice form page
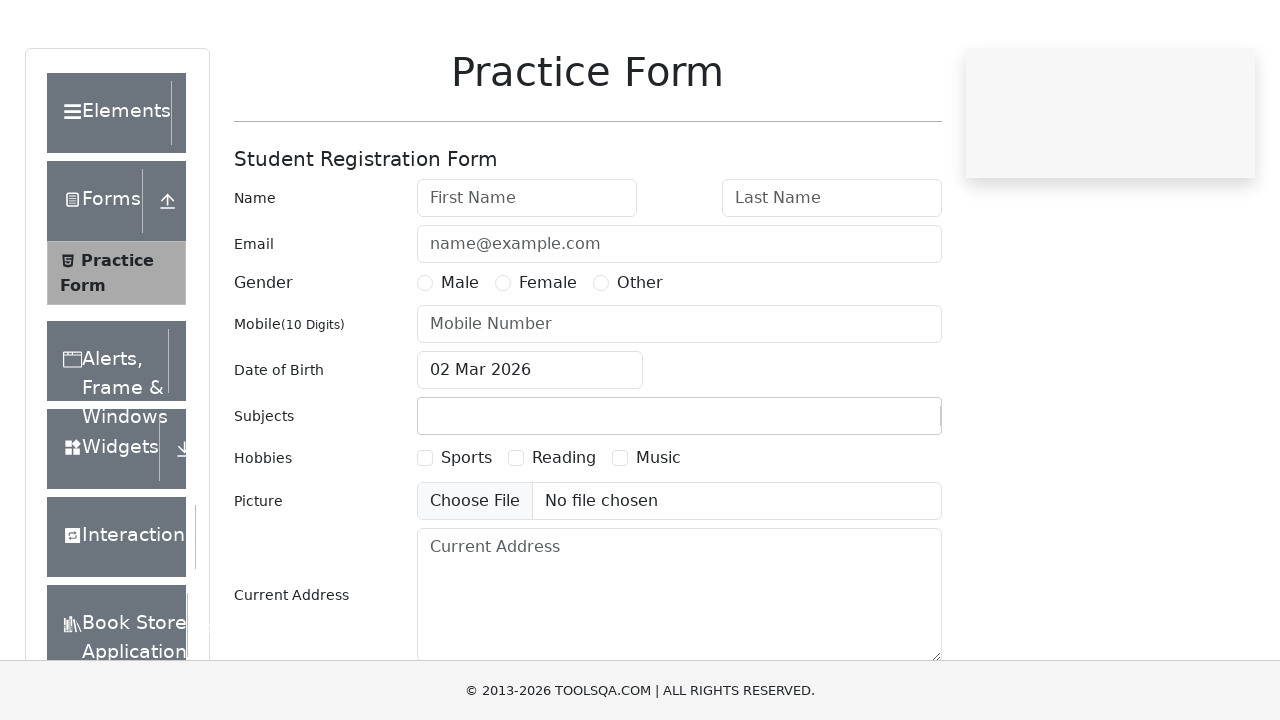

Waited for 'Practice Form' page title to load
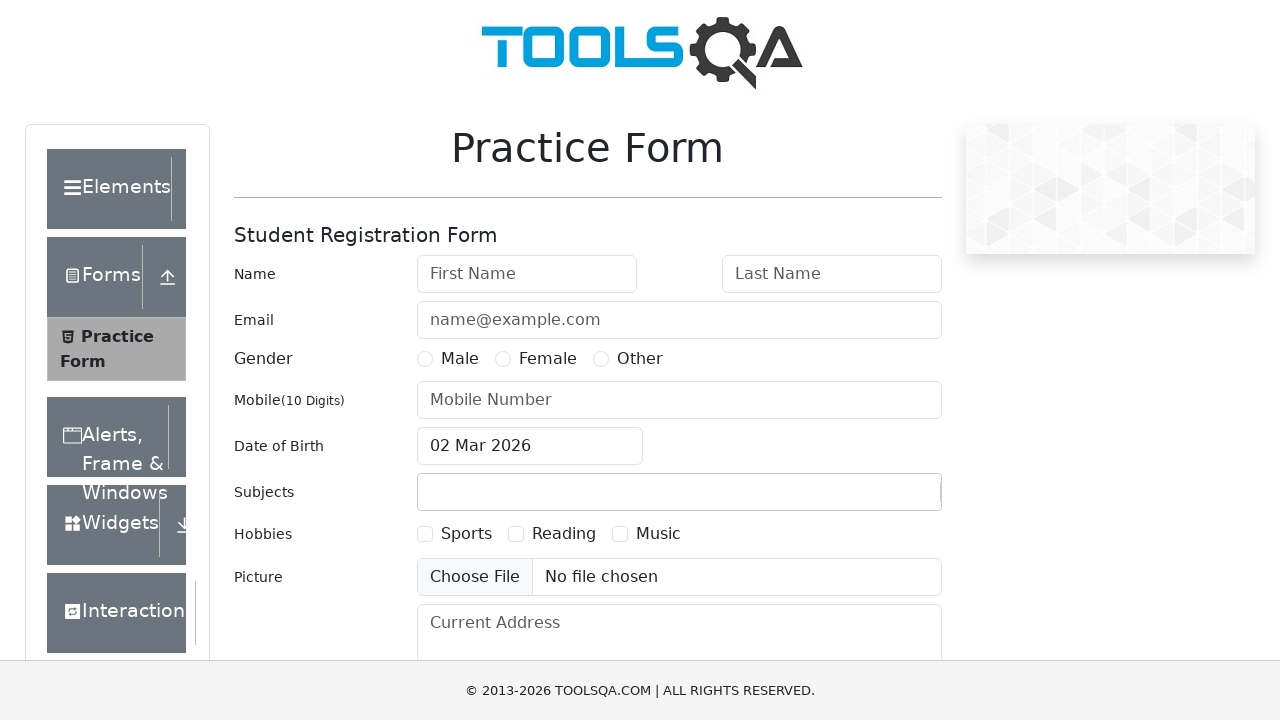

Verified 'Practice Form' page title is visible
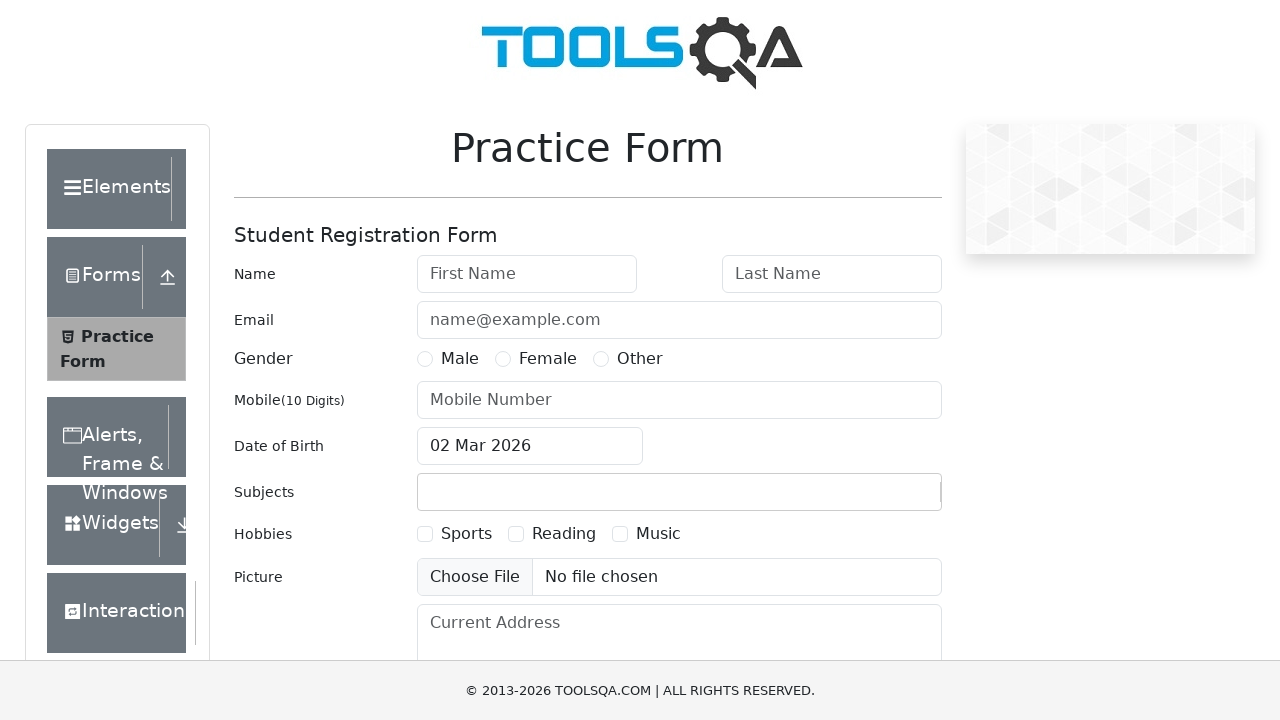

Verified 'Student Registration Form' title is visible
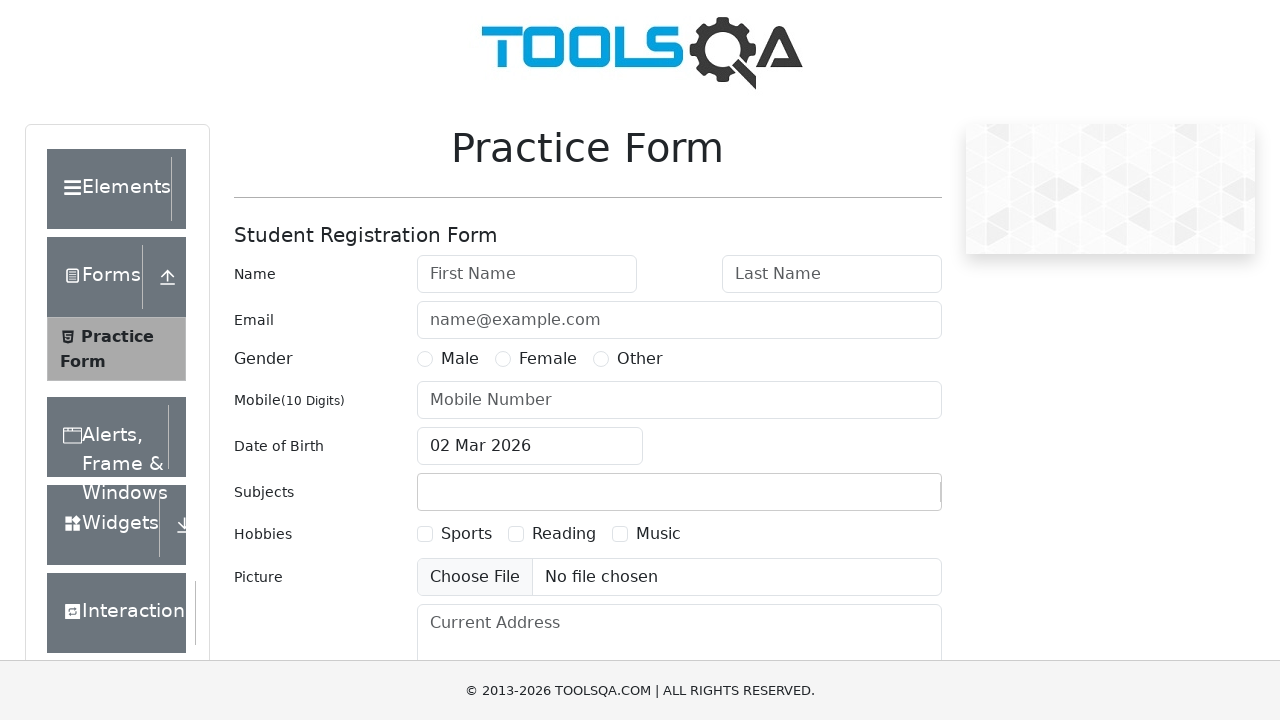

Verified First Name field is visible
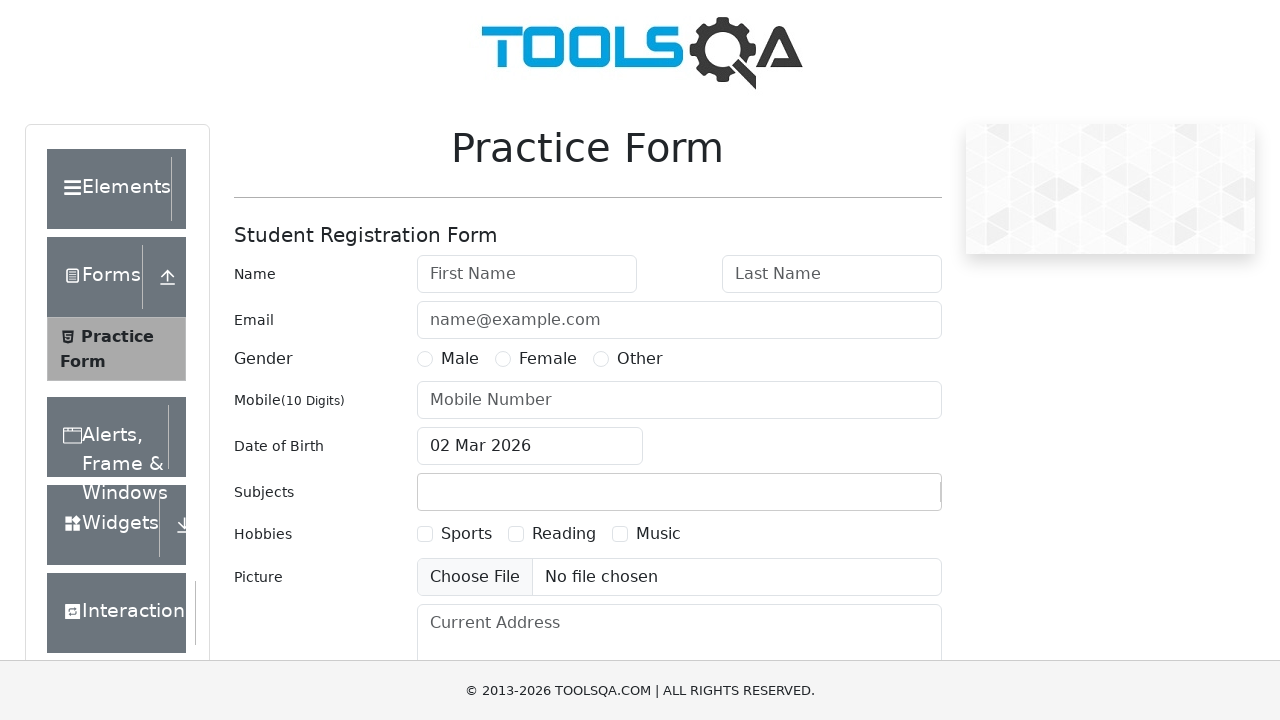

Verified Last Name field is visible
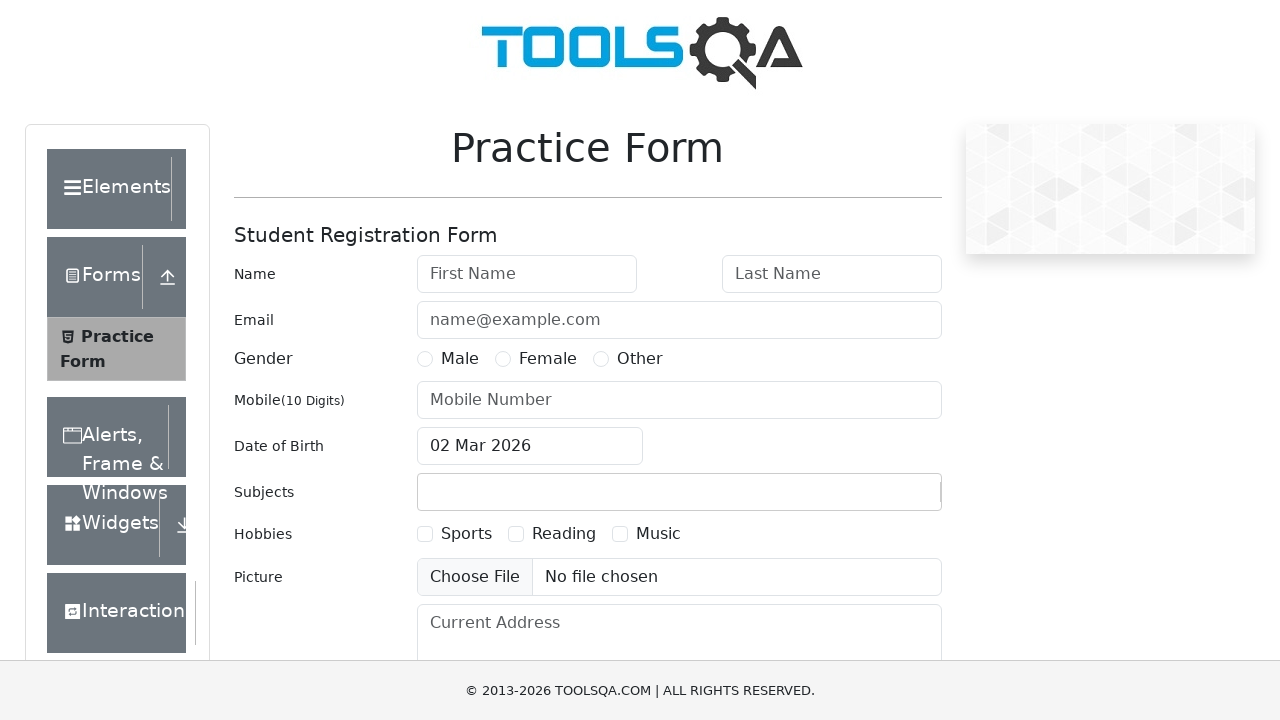

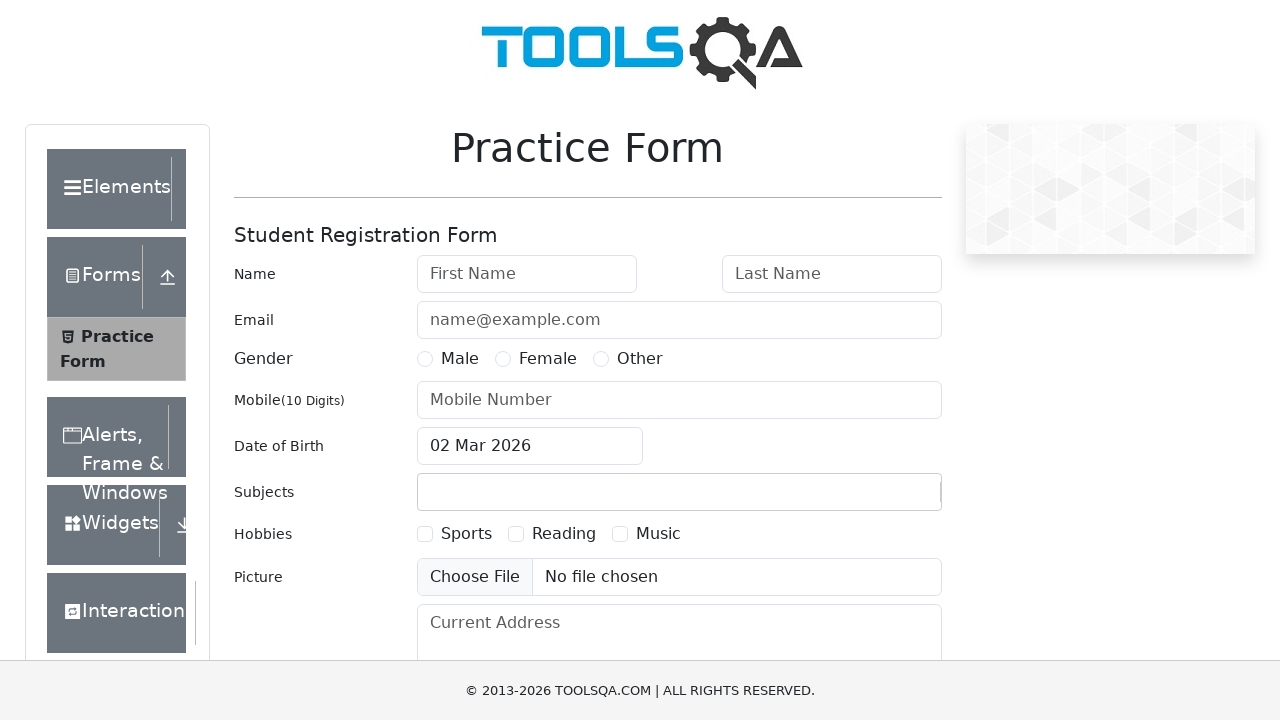